Tests marking all todo items as completed using the toggle all checkbox

Starting URL: https://demo.playwright.dev/todomvc

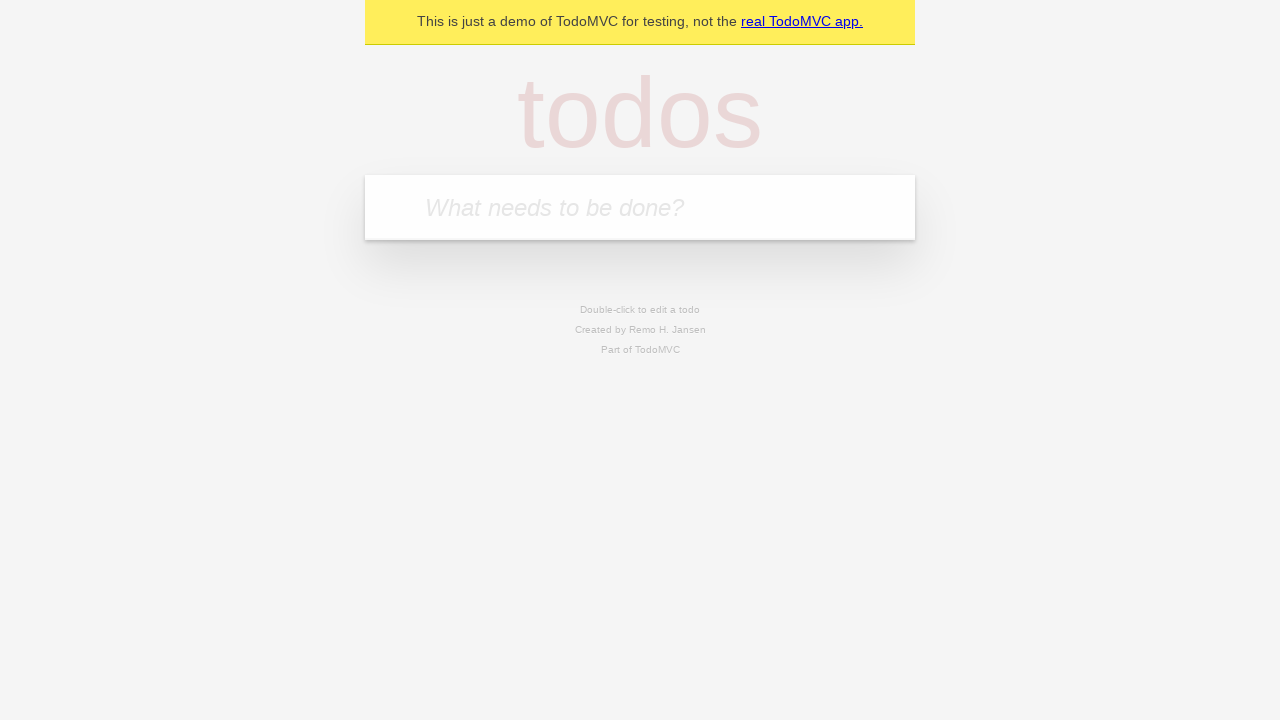

Located the todo input field
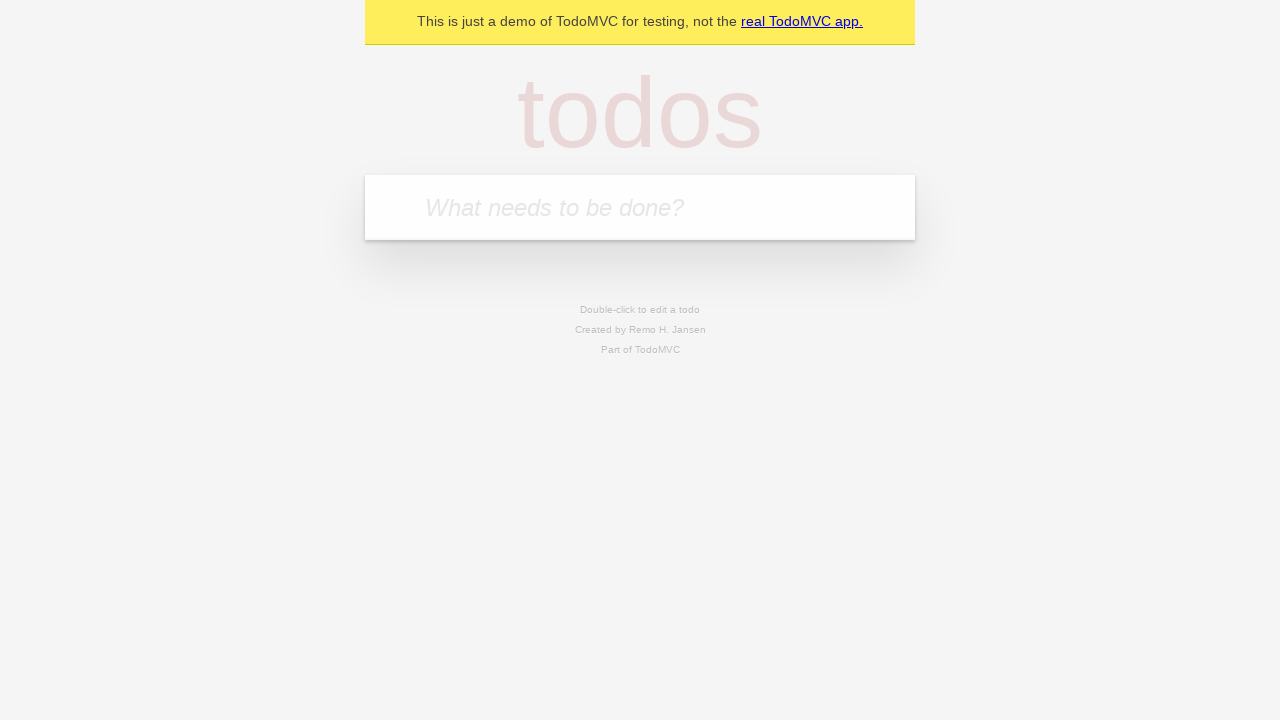

Entered first todo: 'buy some cheese' on internal:attr=[placeholder="What needs to be done?"i]
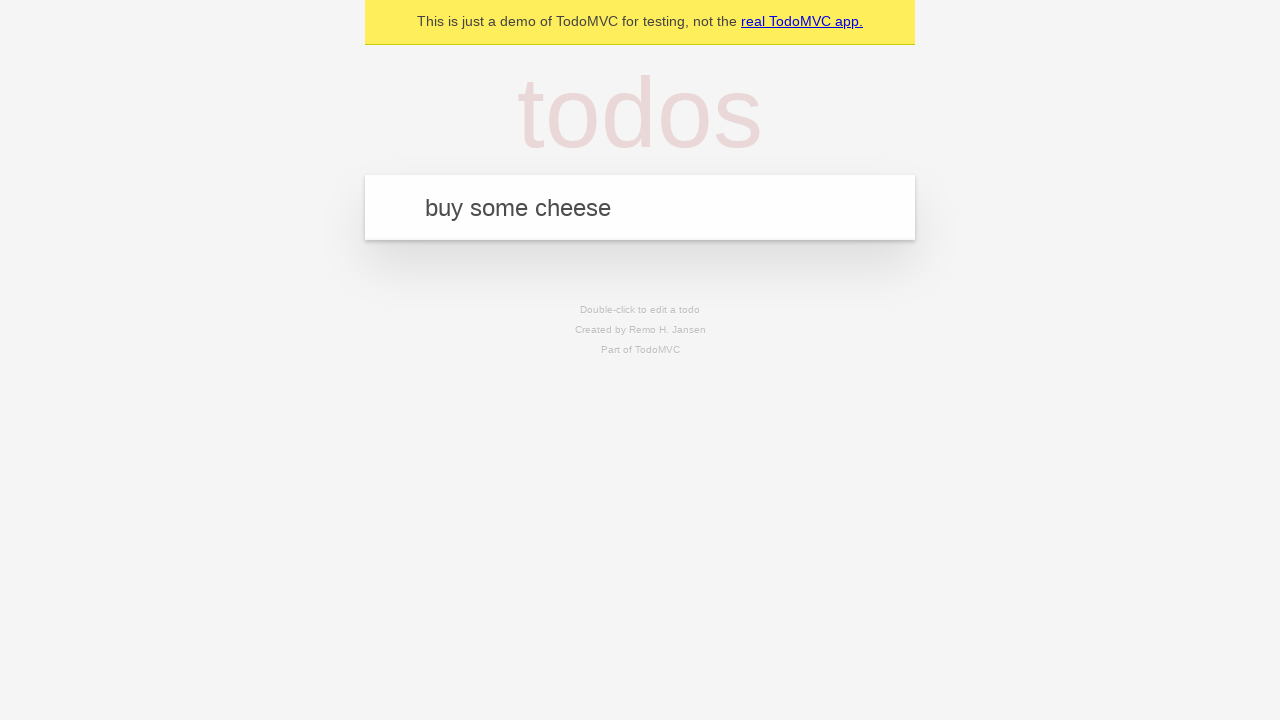

Pressed Enter to add first todo on internal:attr=[placeholder="What needs to be done?"i]
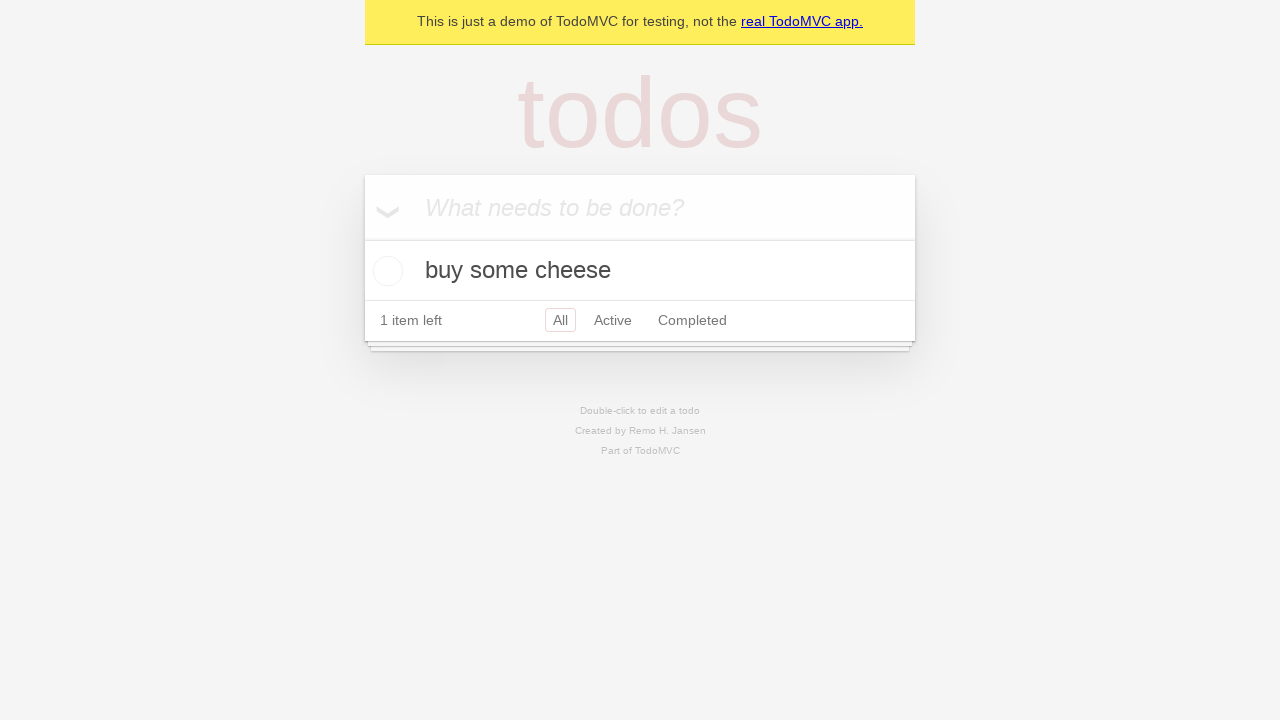

Entered second todo: 'feed the cat' on internal:attr=[placeholder="What needs to be done?"i]
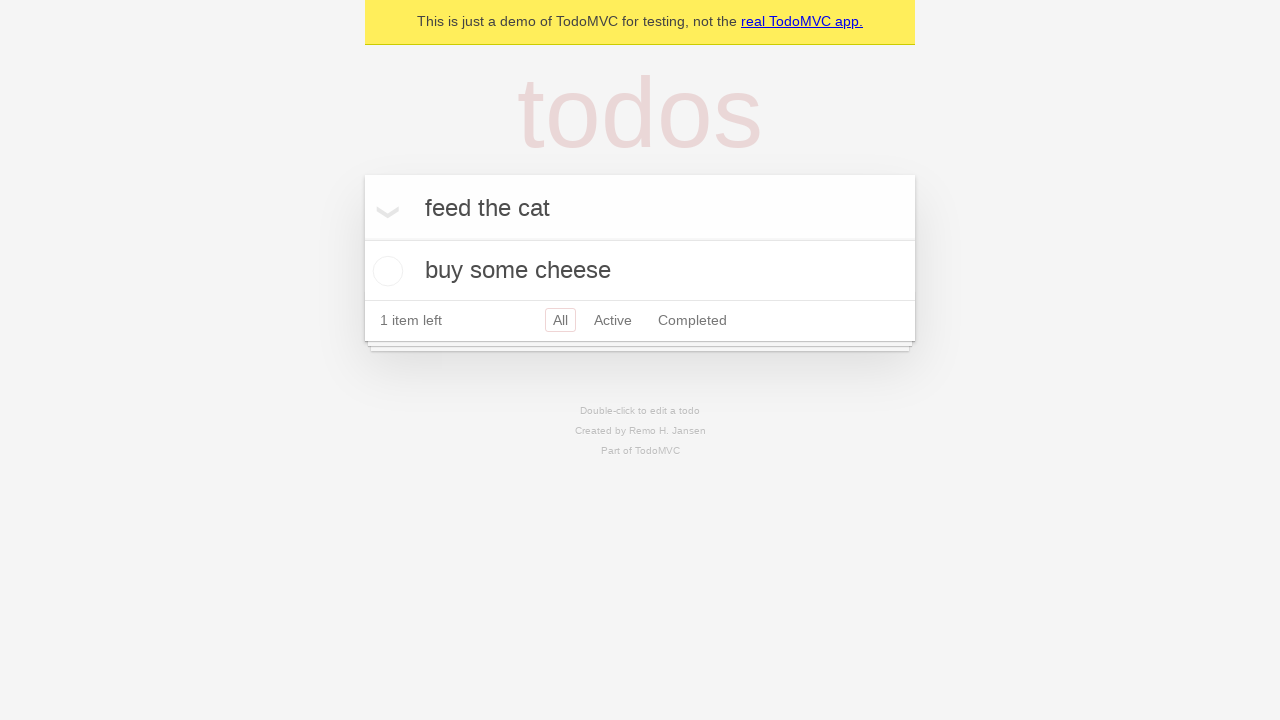

Pressed Enter to add second todo on internal:attr=[placeholder="What needs to be done?"i]
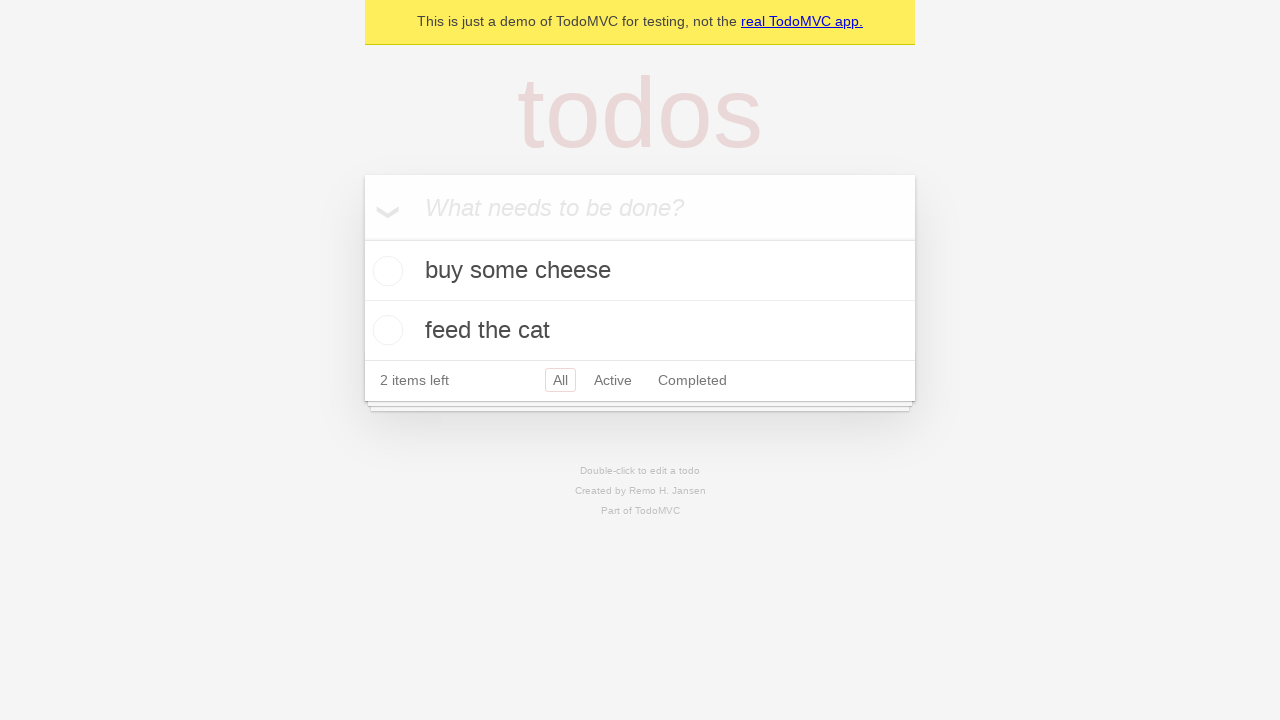

Entered third todo: 'book a doctors appointment' on internal:attr=[placeholder="What needs to be done?"i]
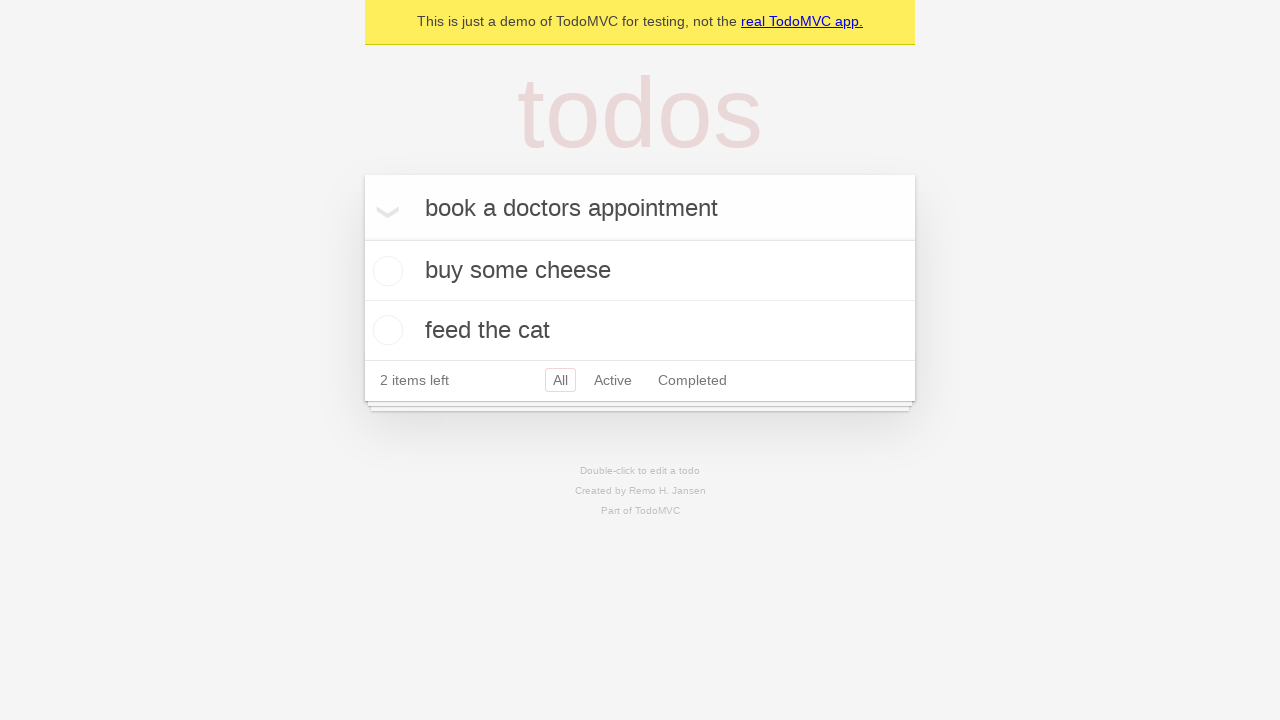

Pressed Enter to add third todo on internal:attr=[placeholder="What needs to be done?"i]
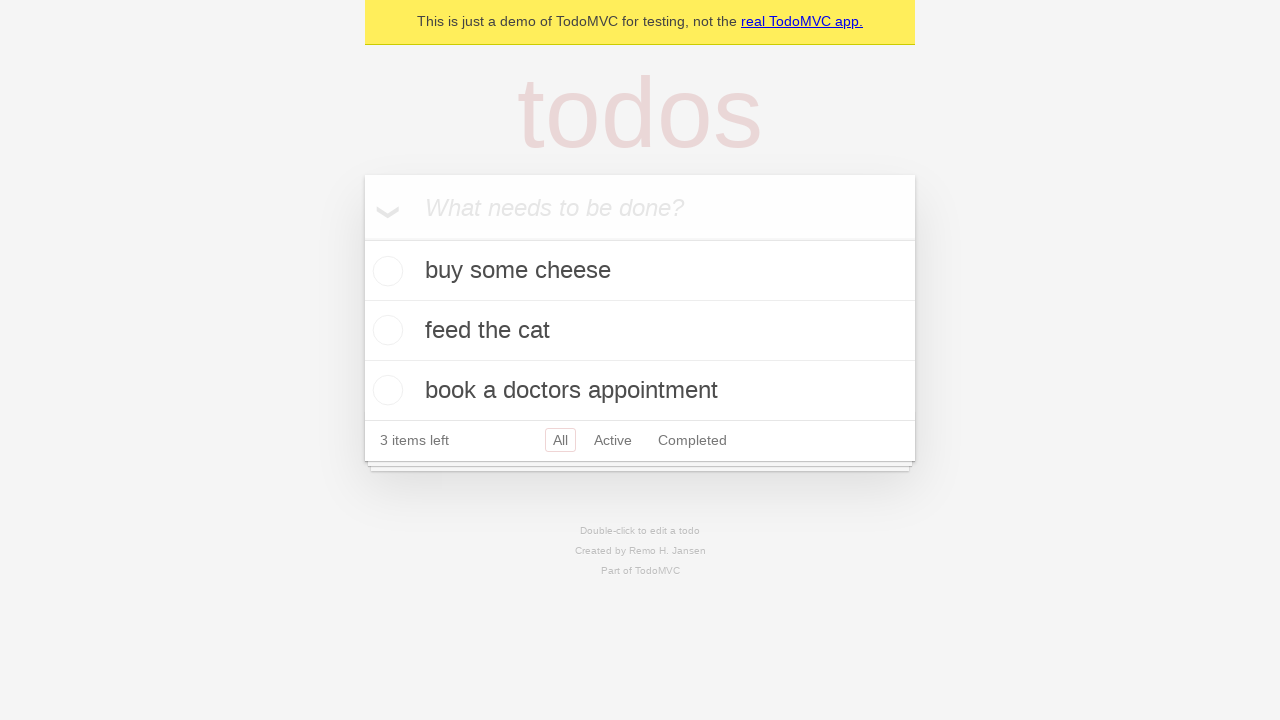

Clicked 'Mark all as complete' checkbox at (362, 238) on internal:label="Mark all as complete"i
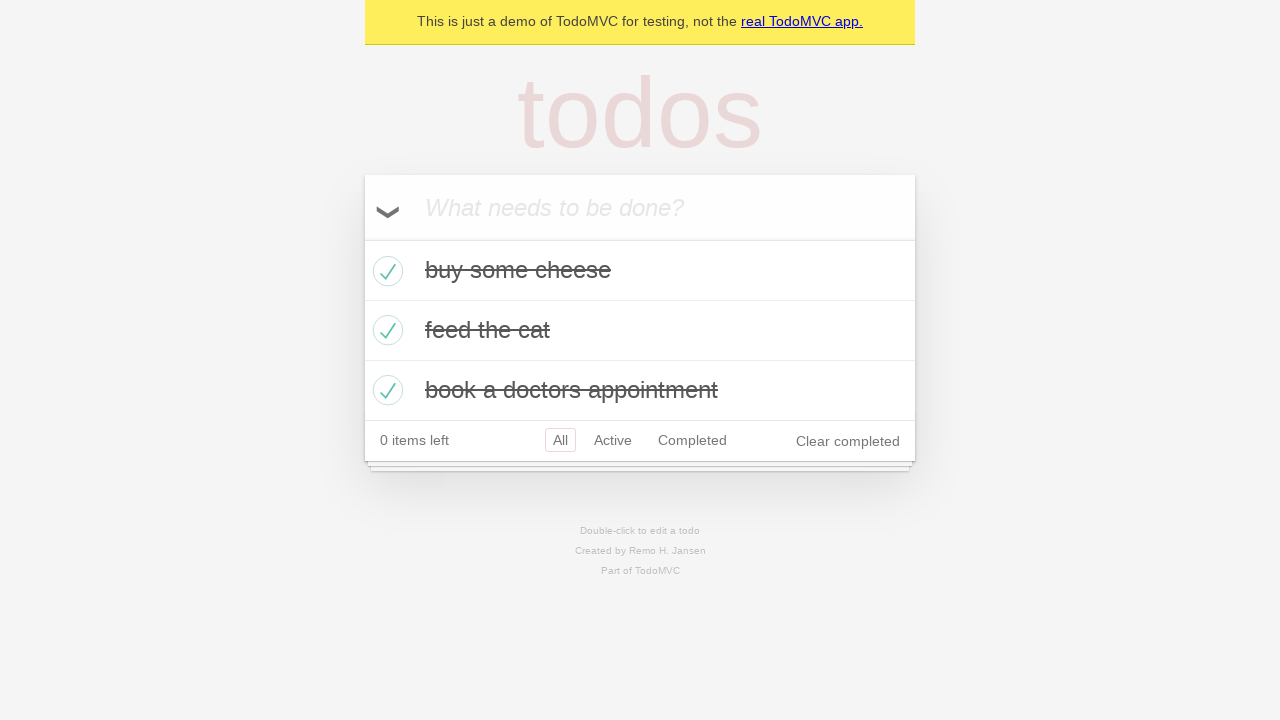

All todos marked as completed successfully
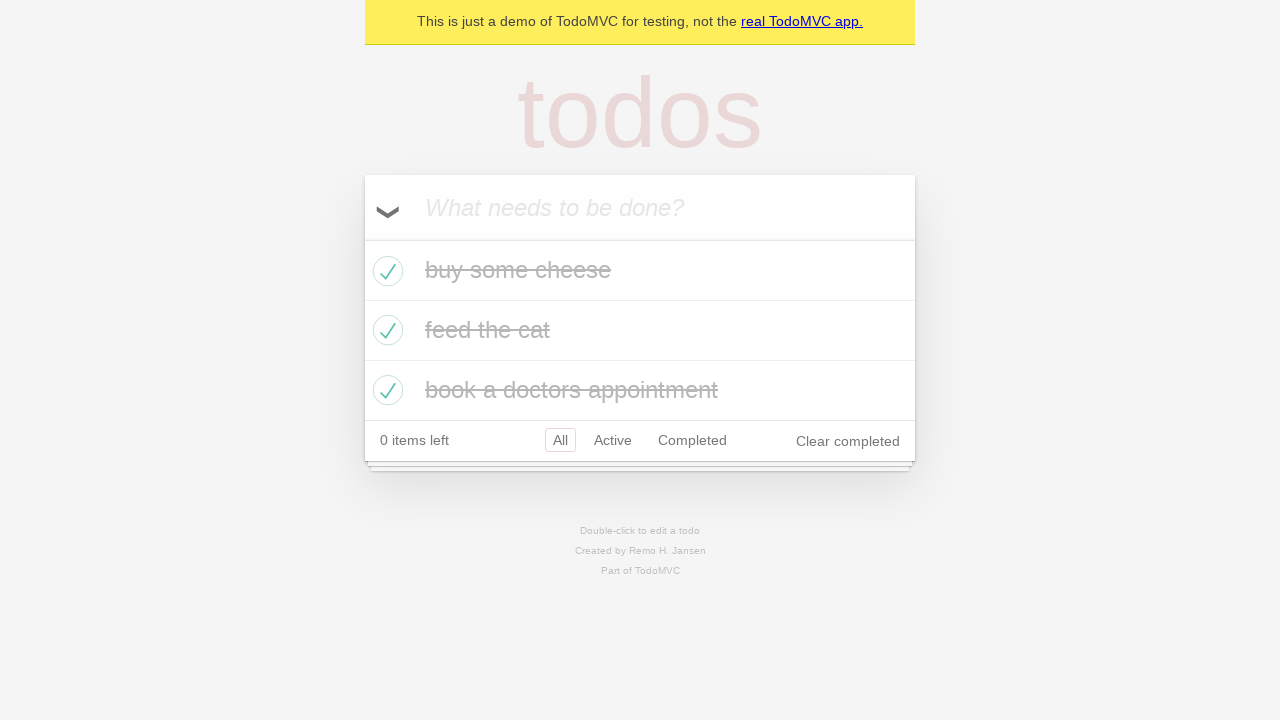

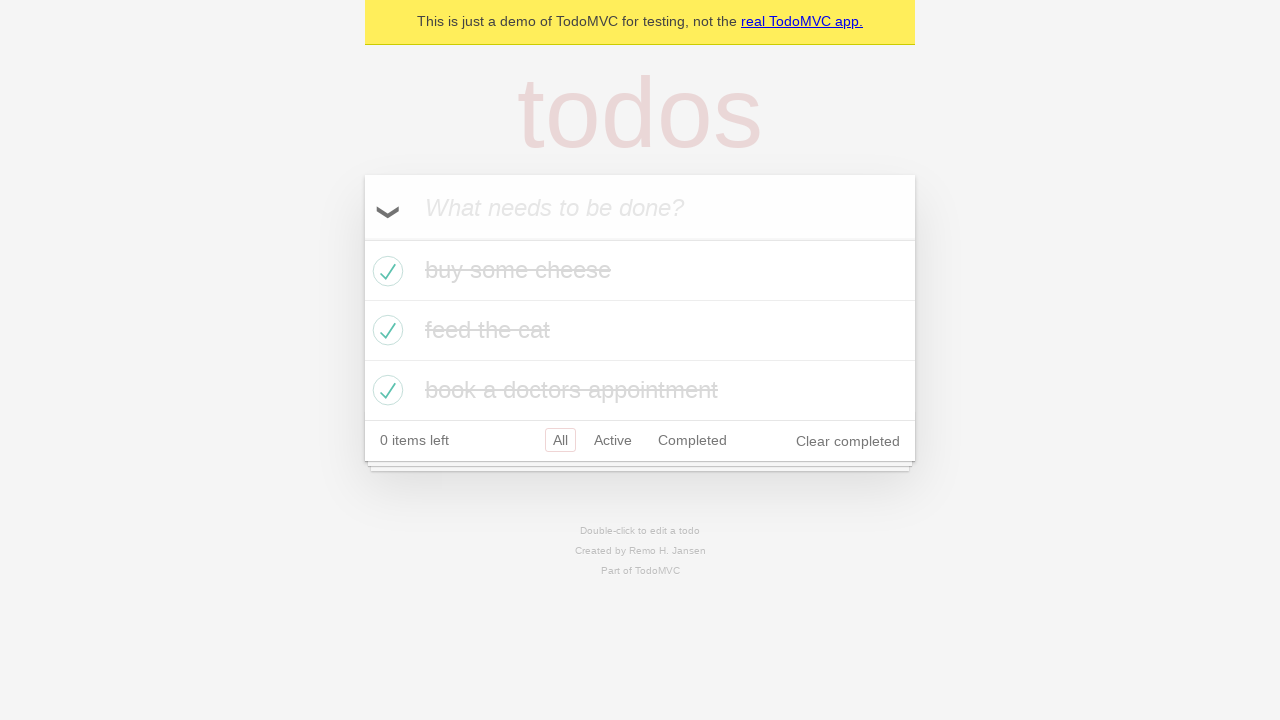